Tests dynamic controls by clicking remove/add button for checkbox and verifying the message

Starting URL: https://the-internet.herokuapp.com/dynamic_controls

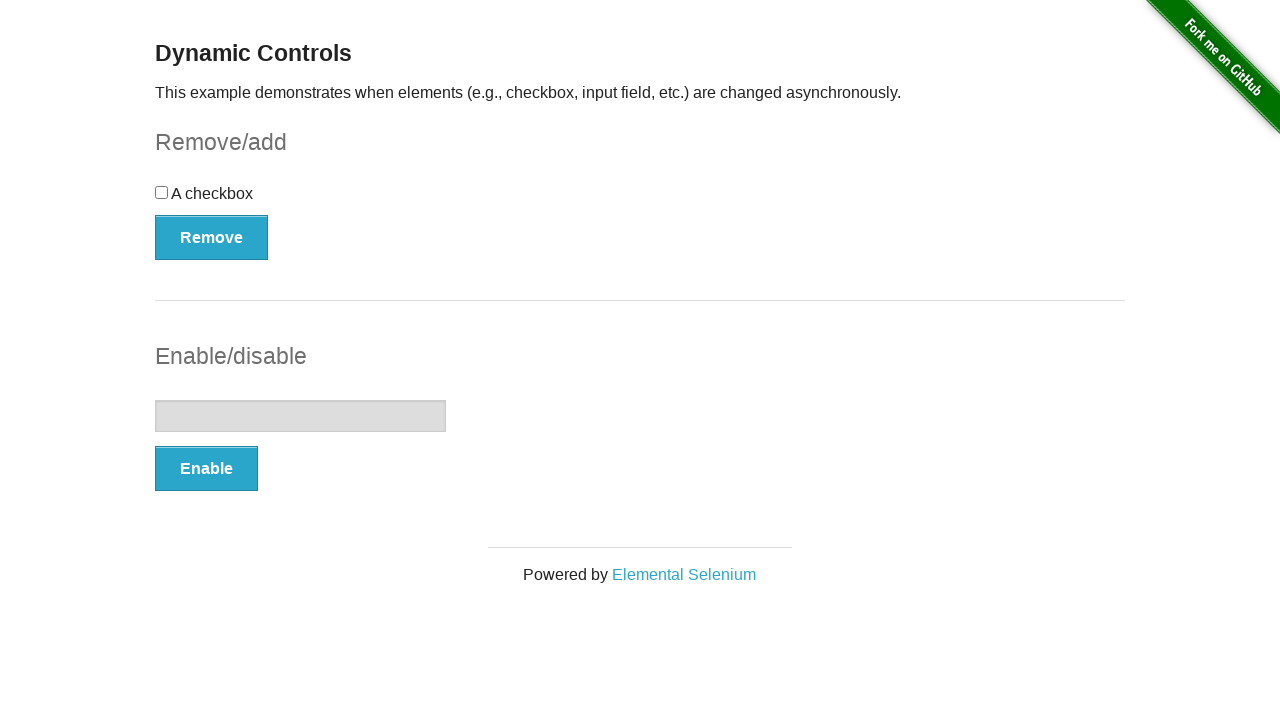

Clicked remove button for checkbox at (212, 237) on form#checkbox-example > button
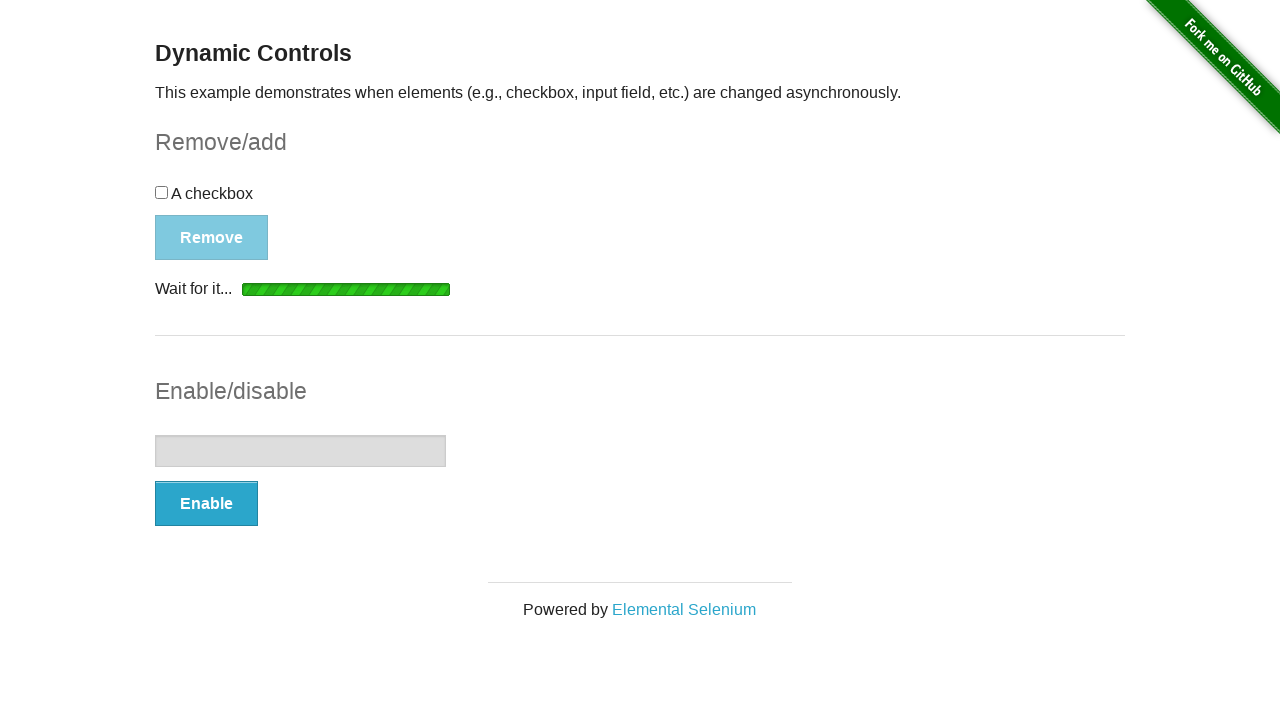

Message appeared after removing checkbox
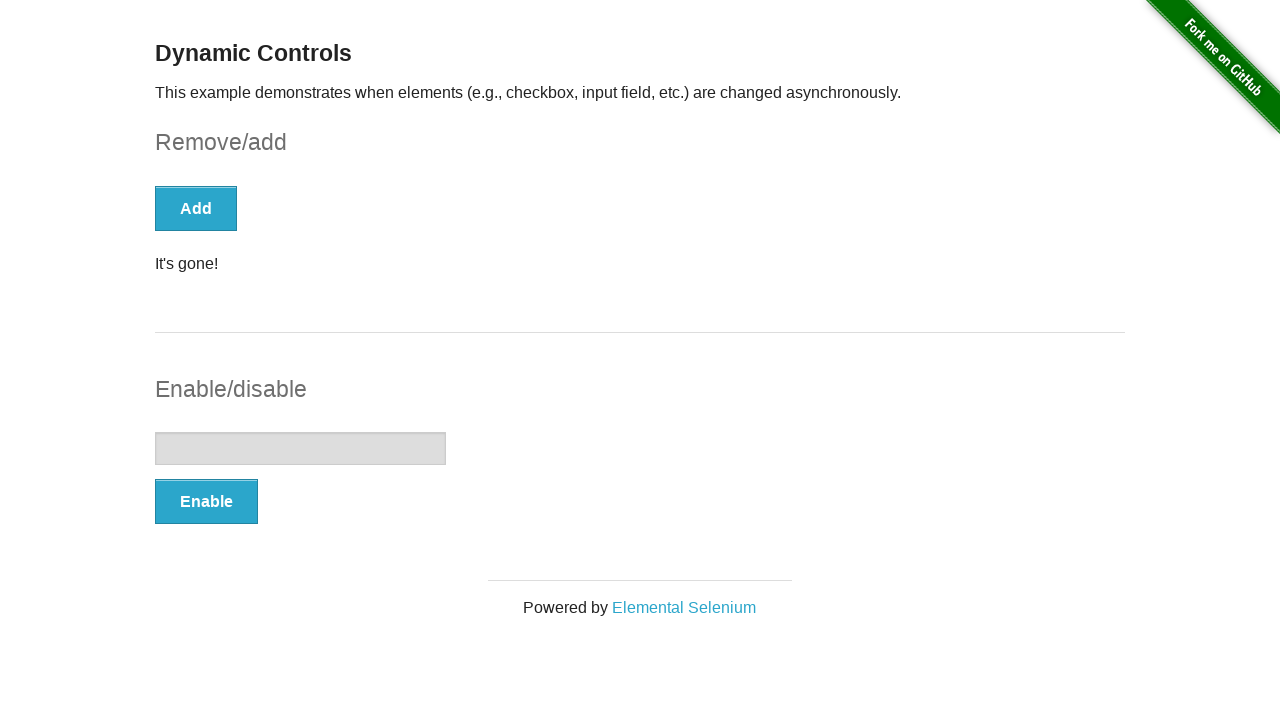

Clicked add button to restore checkbox at (196, 208) on form#checkbox-example > button
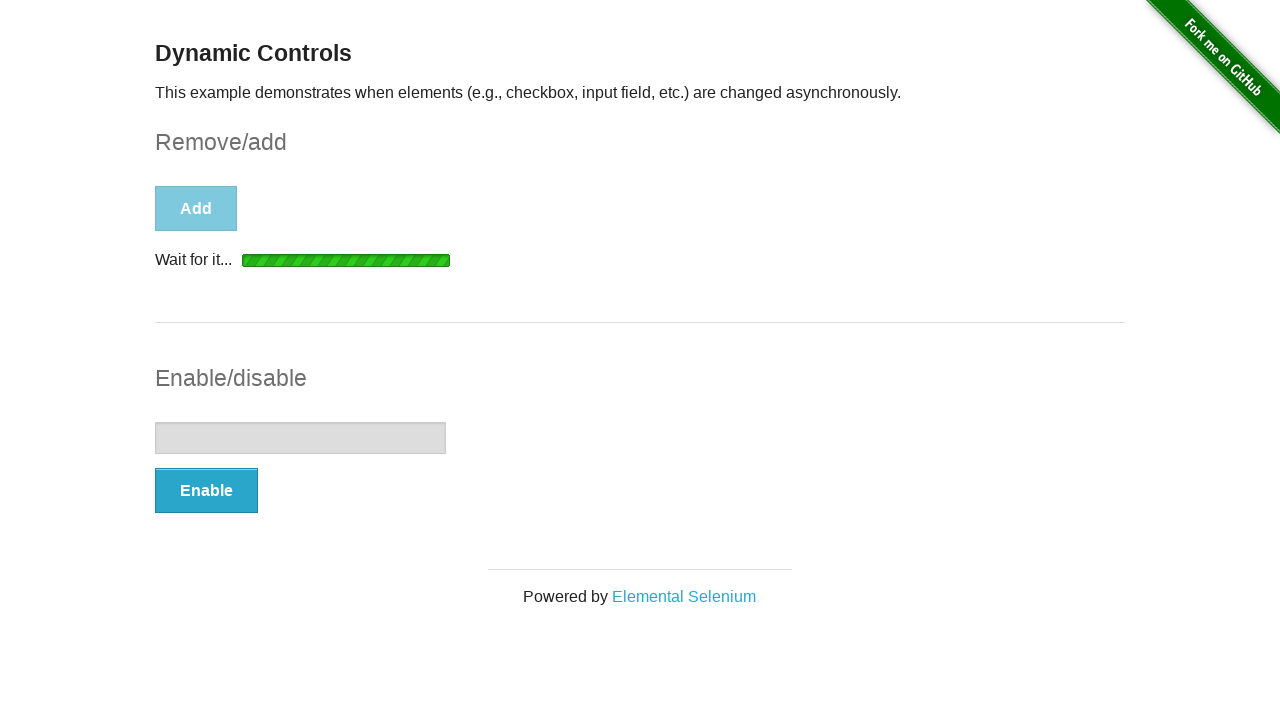

Checkbox reappeared on the page
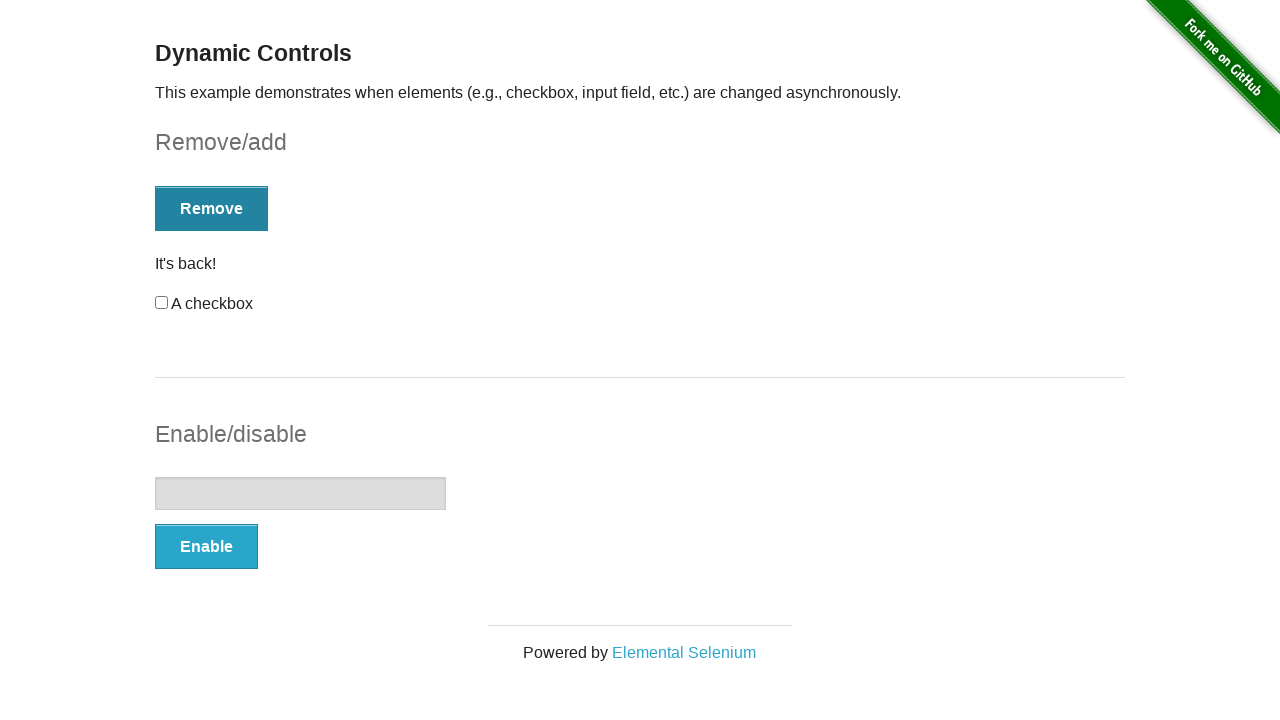

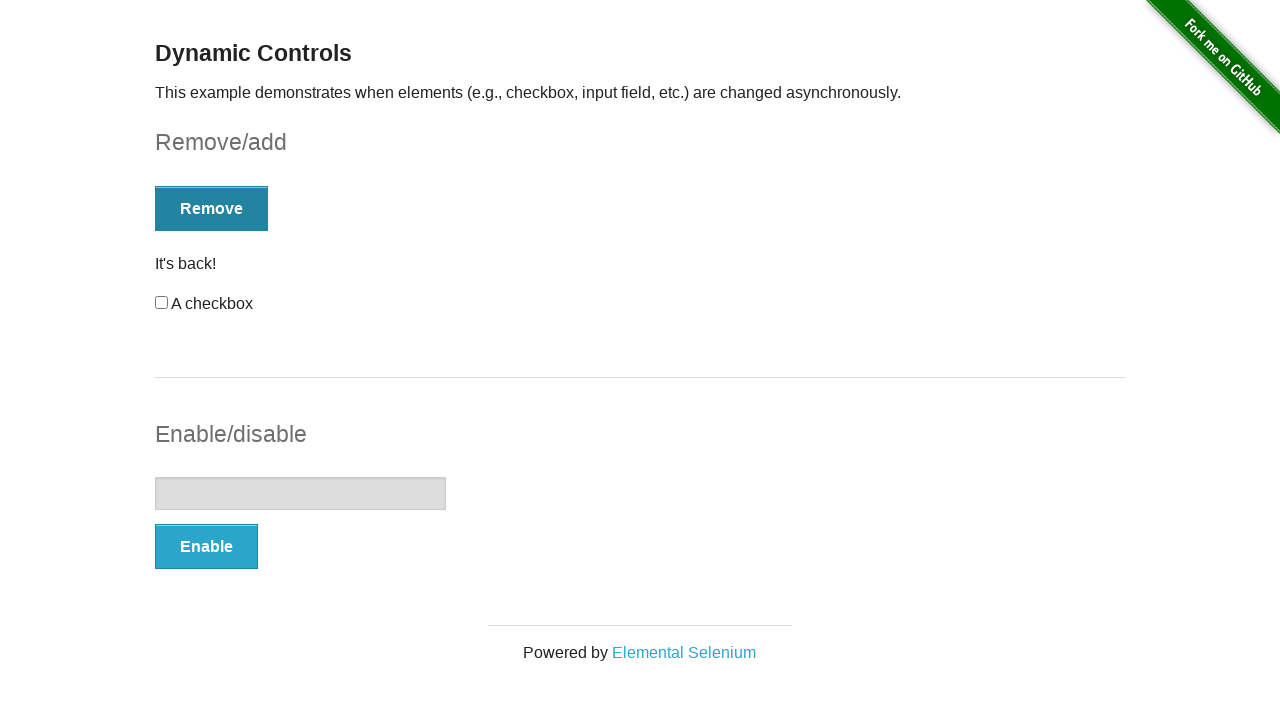